Tests autocomplete functionality by typing a partial country name and navigating through suggestions using arrow down keys to find a matching country.

Starting URL: https://www.rahulshettyacademy.com/AutomationPractice/

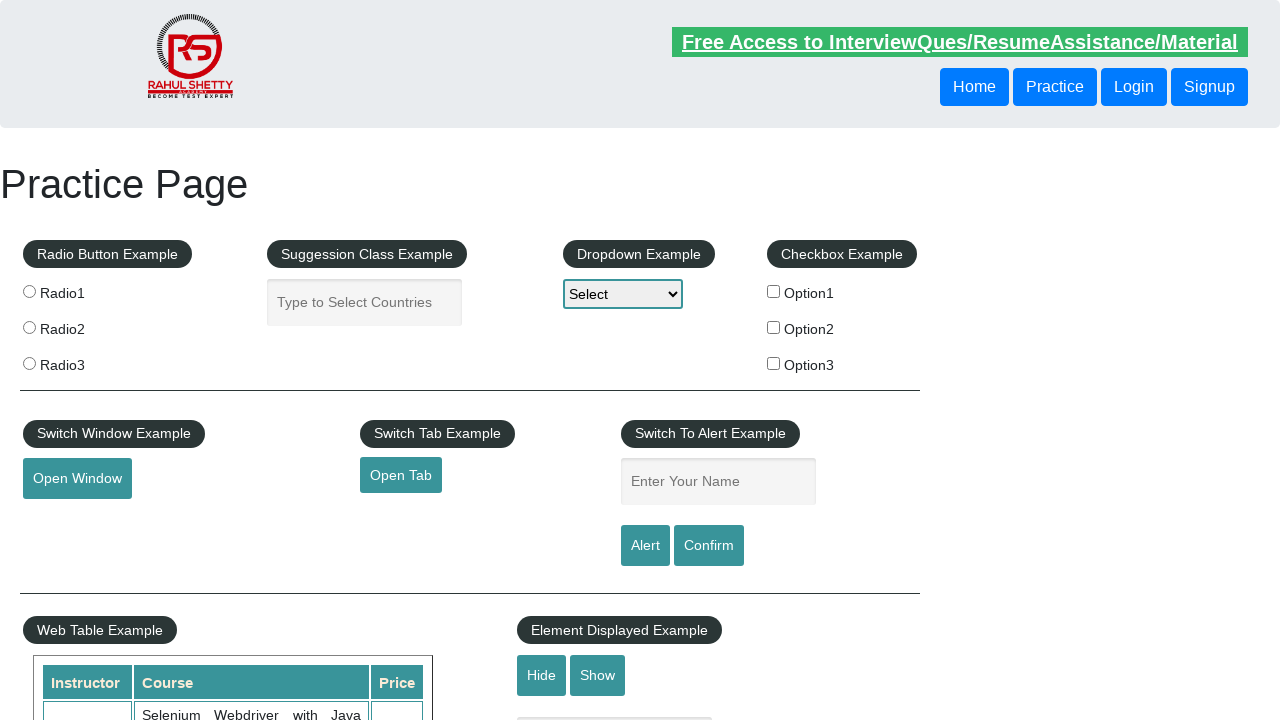

Filled autocomplete field with 'can' on #autocomplete
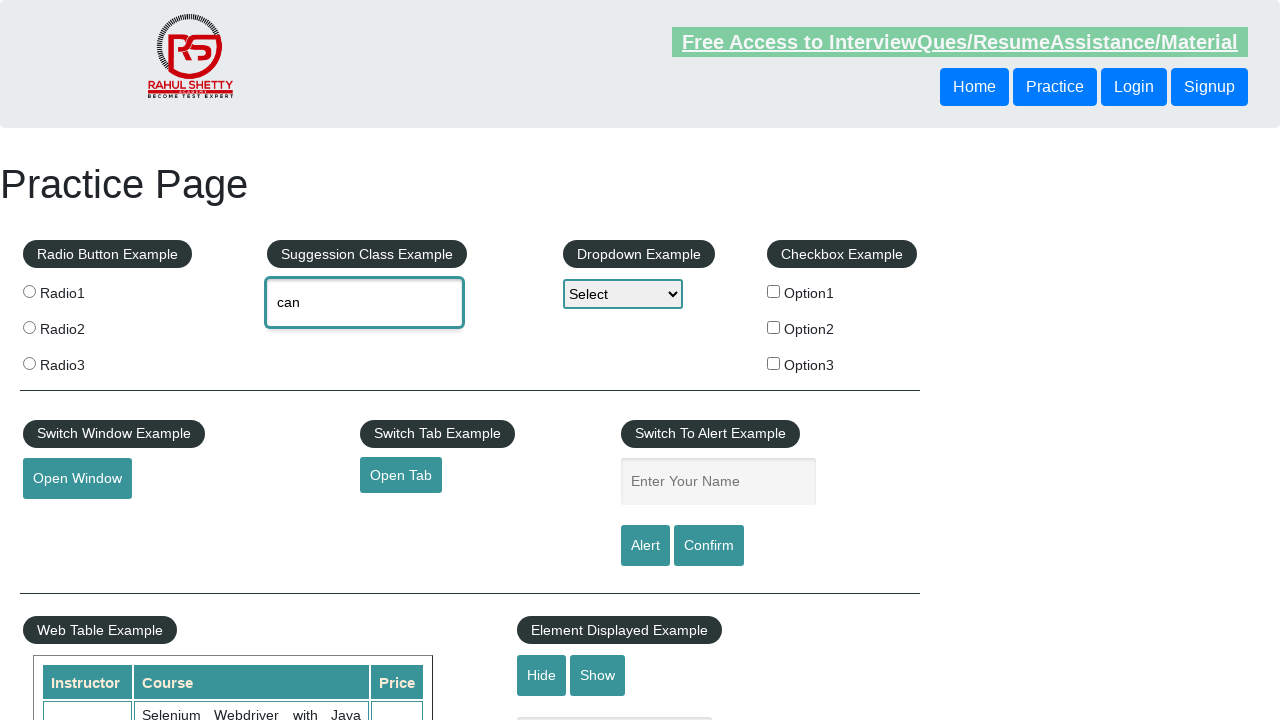

Waited 500ms for autocomplete suggestions to appear
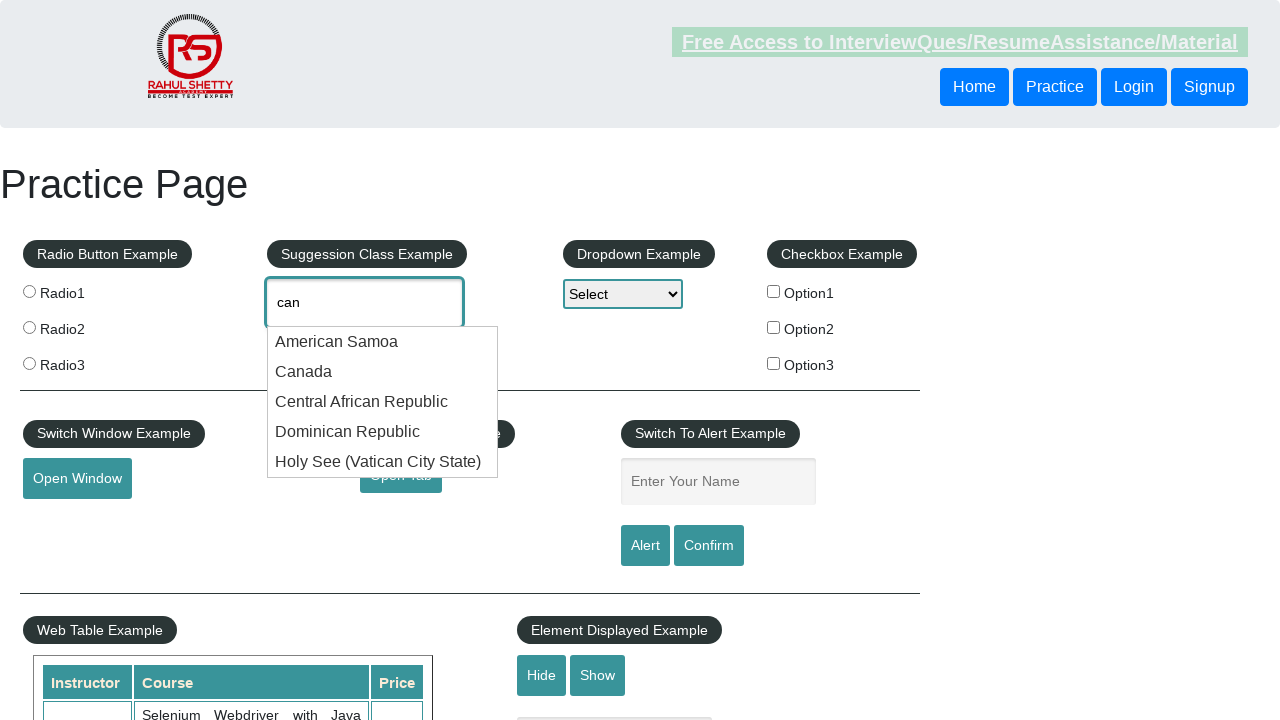

Pressed ArrowDown to navigate to first suggestion on #autocomplete
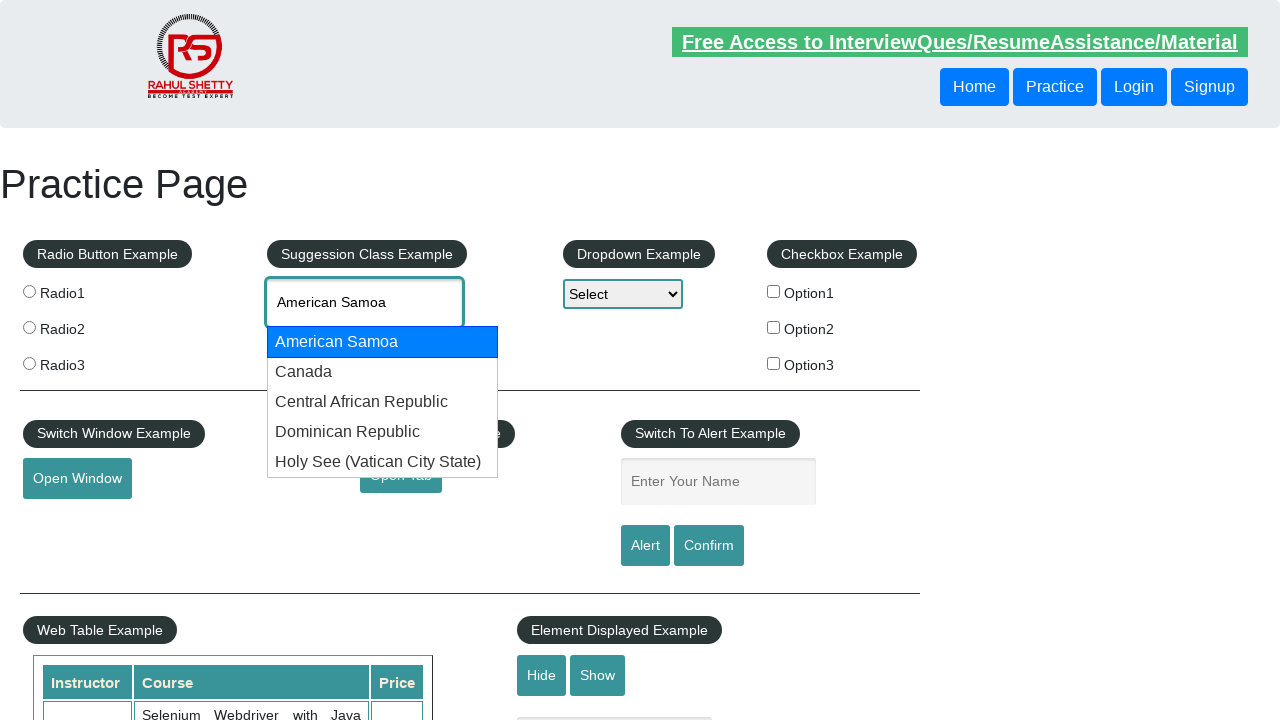

Pressed ArrowDown to navigate to second suggestion on #autocomplete
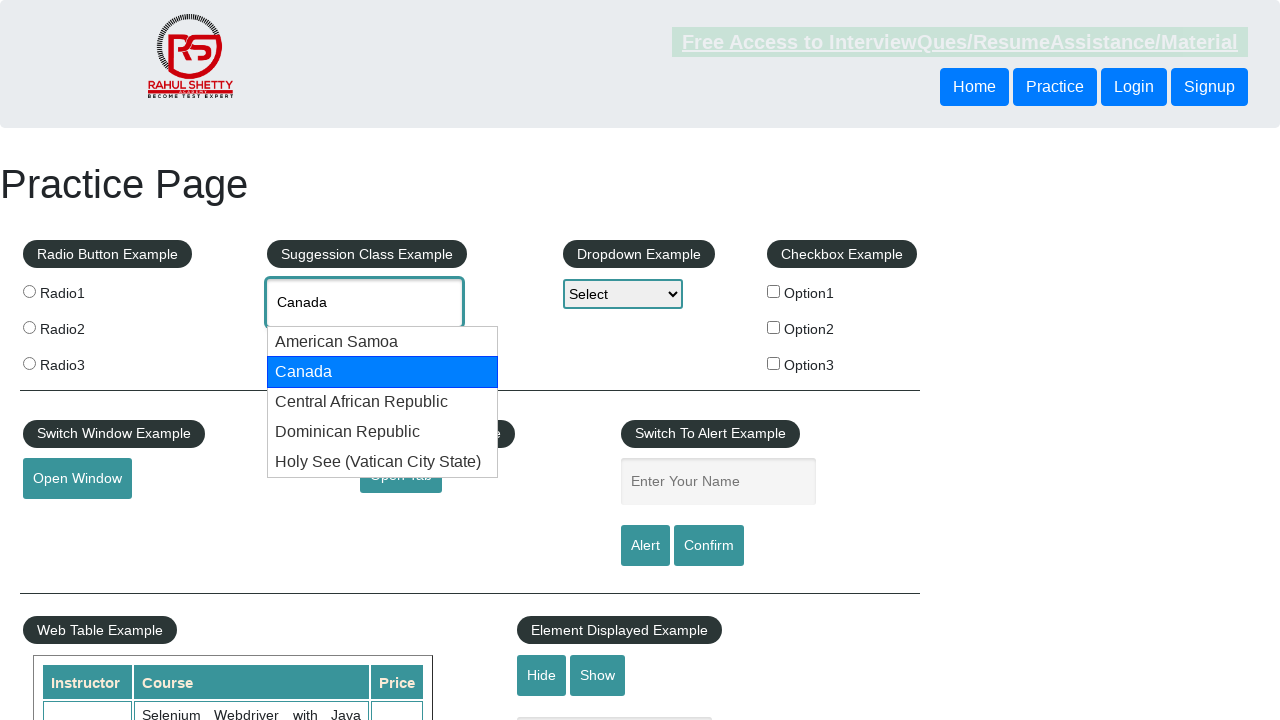

Pressed ArrowDown to navigate to third suggestion on #autocomplete
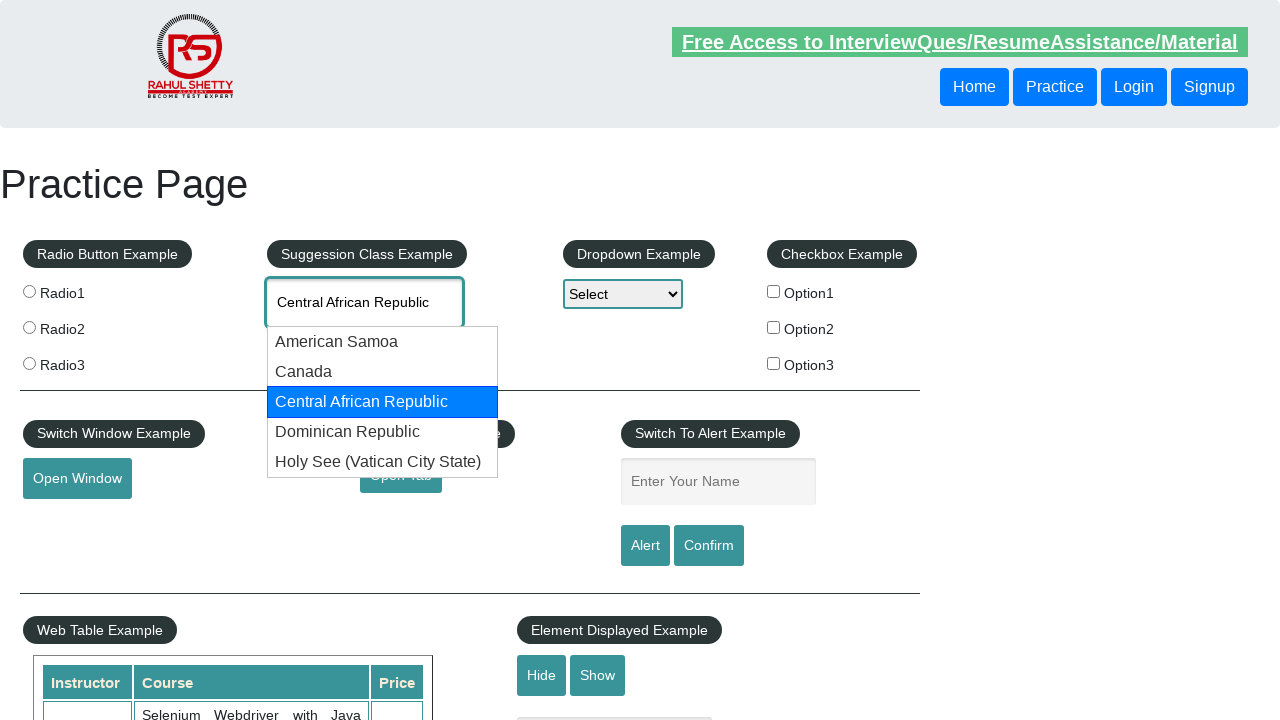

Pressed Enter to select the current autocomplete suggestion on #autocomplete
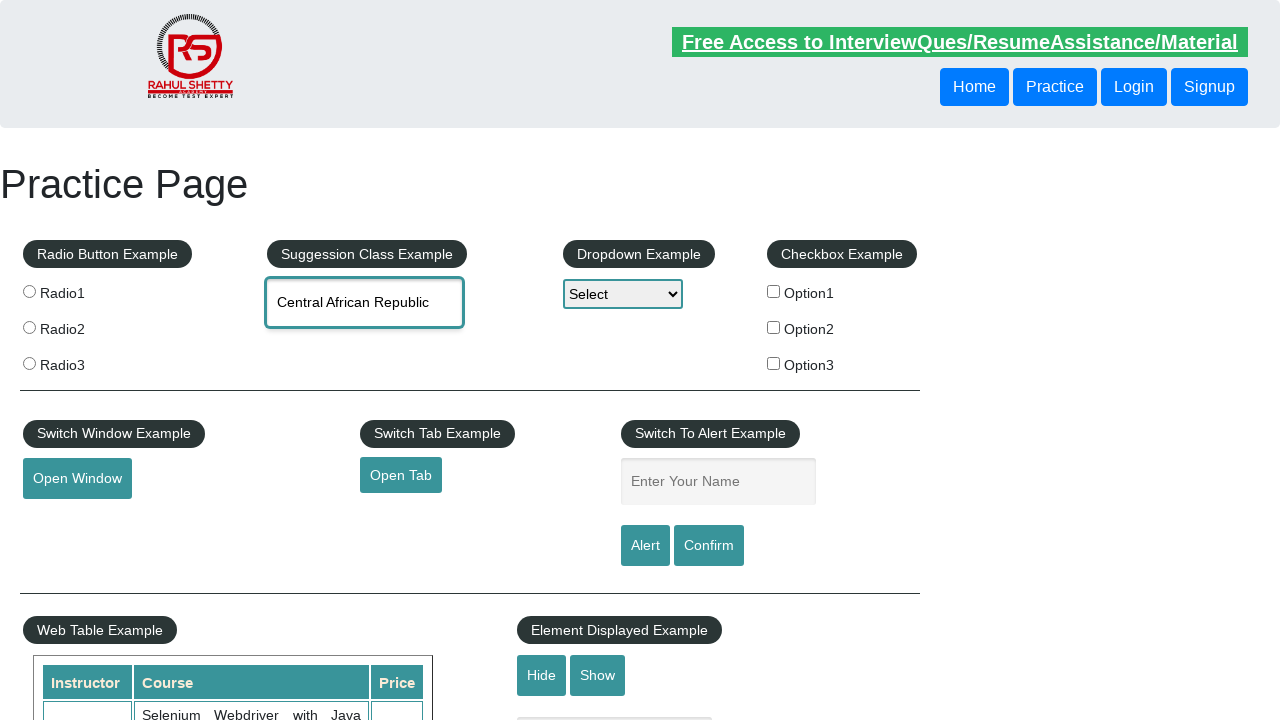

Verified autocomplete field contains value with length > 3 characters
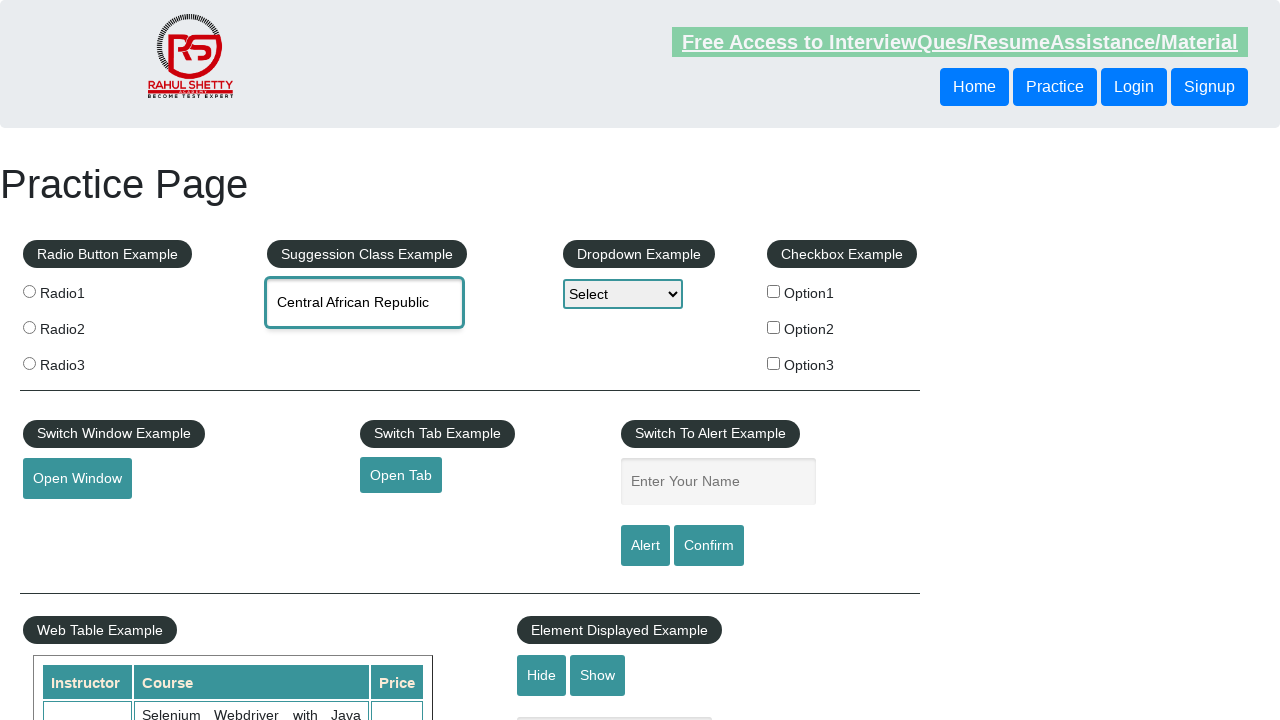

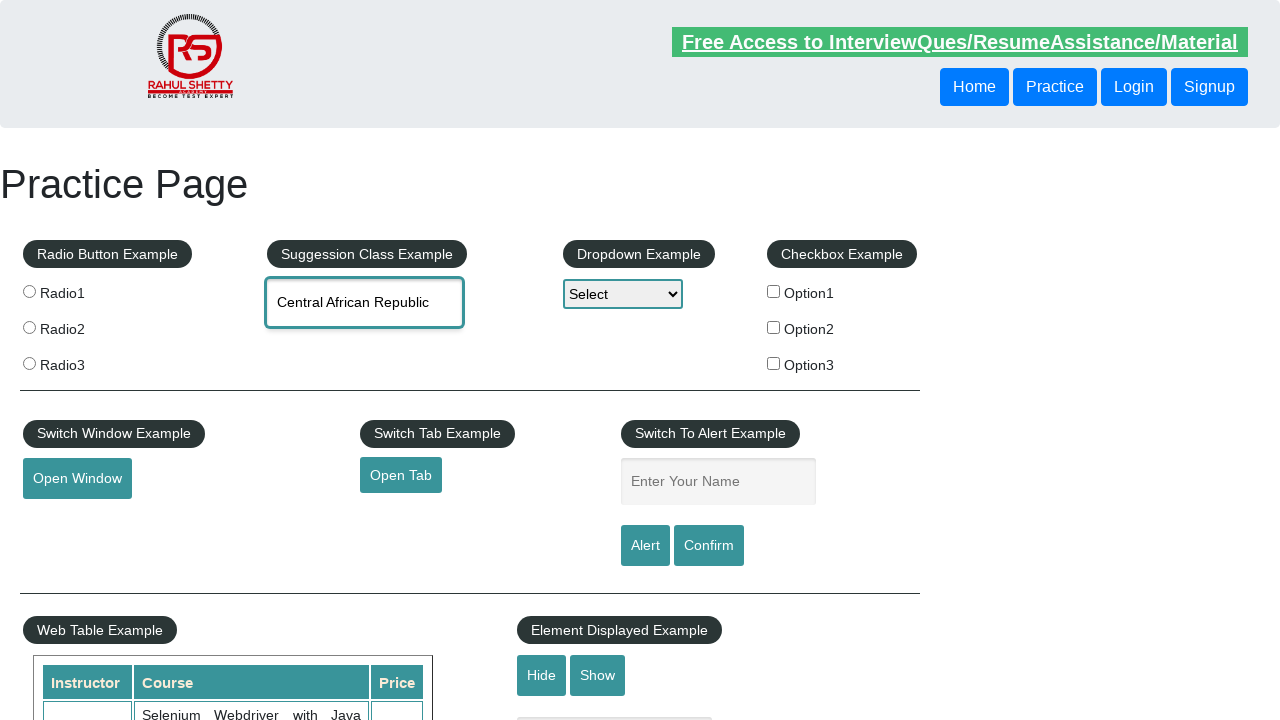